Tests window handling functionality by opening a new window, switching between parent and child windows, and verifying content in each window

Starting URL: https://the-internet.herokuapp.com/

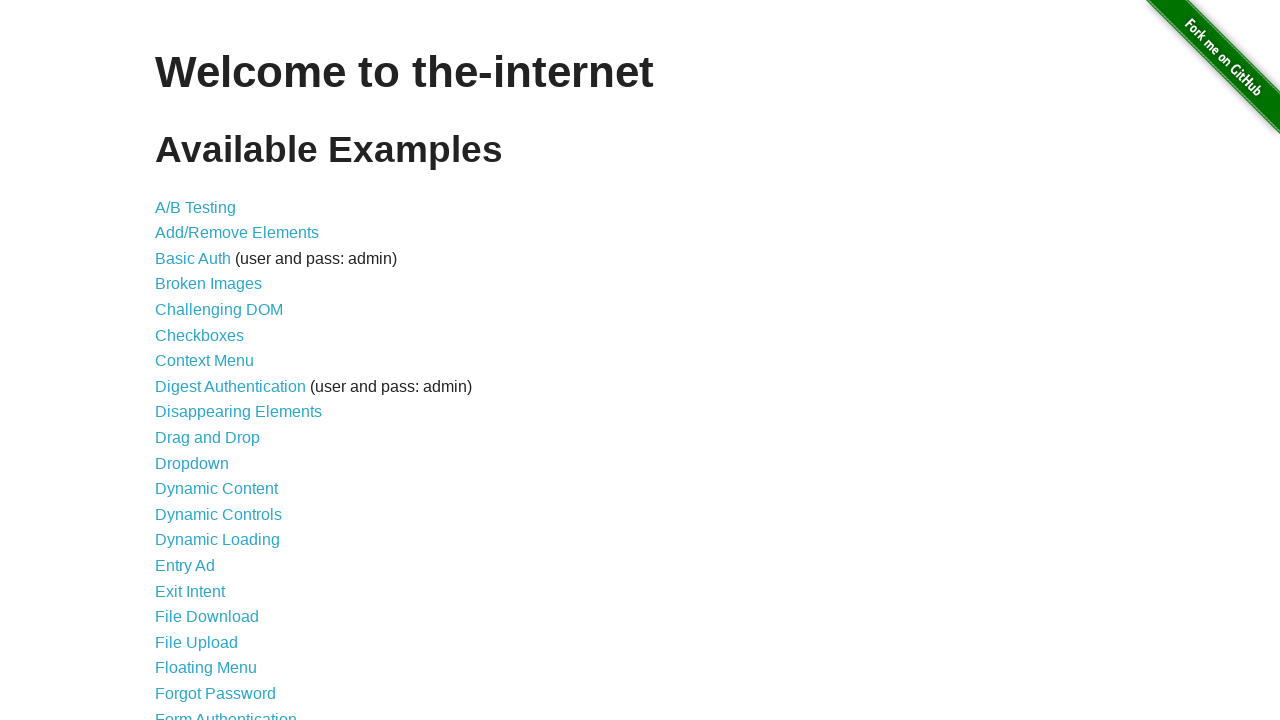

Clicked on the Windows link at (218, 369) on a[href='/windows']
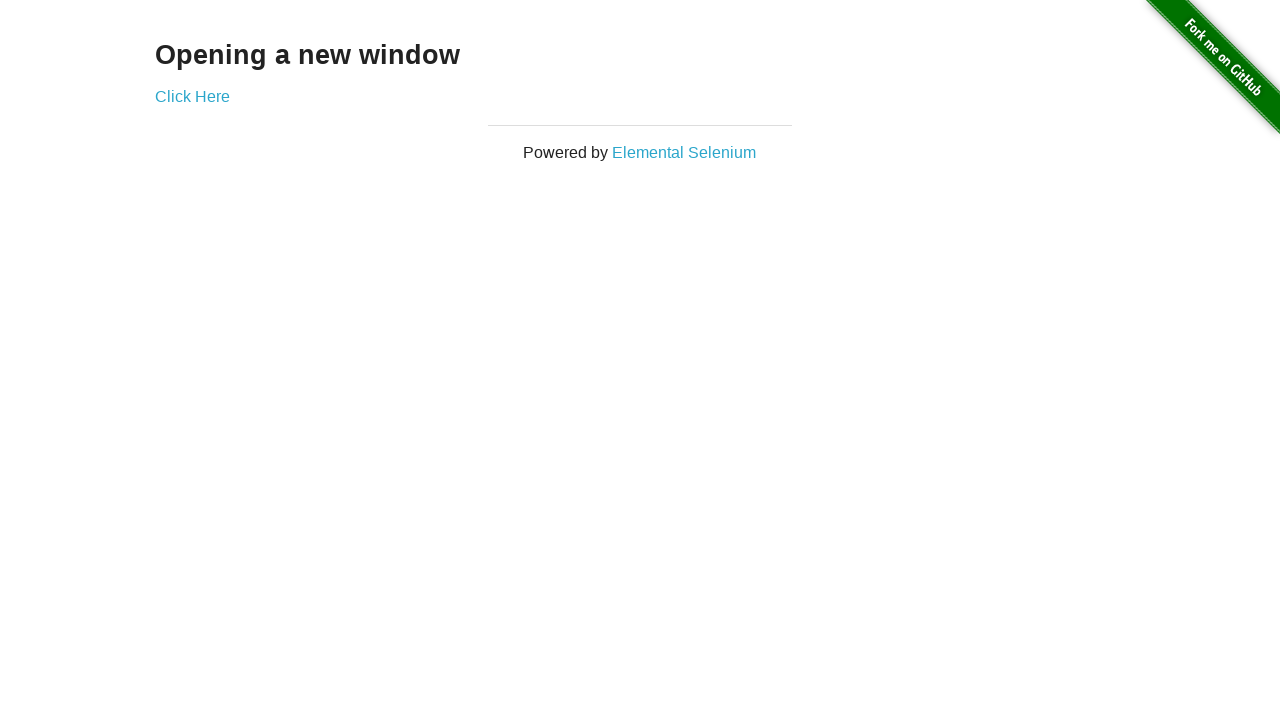

Clicked to open a new window and intercepted popup at (192, 96) on a[href='/windows/new']
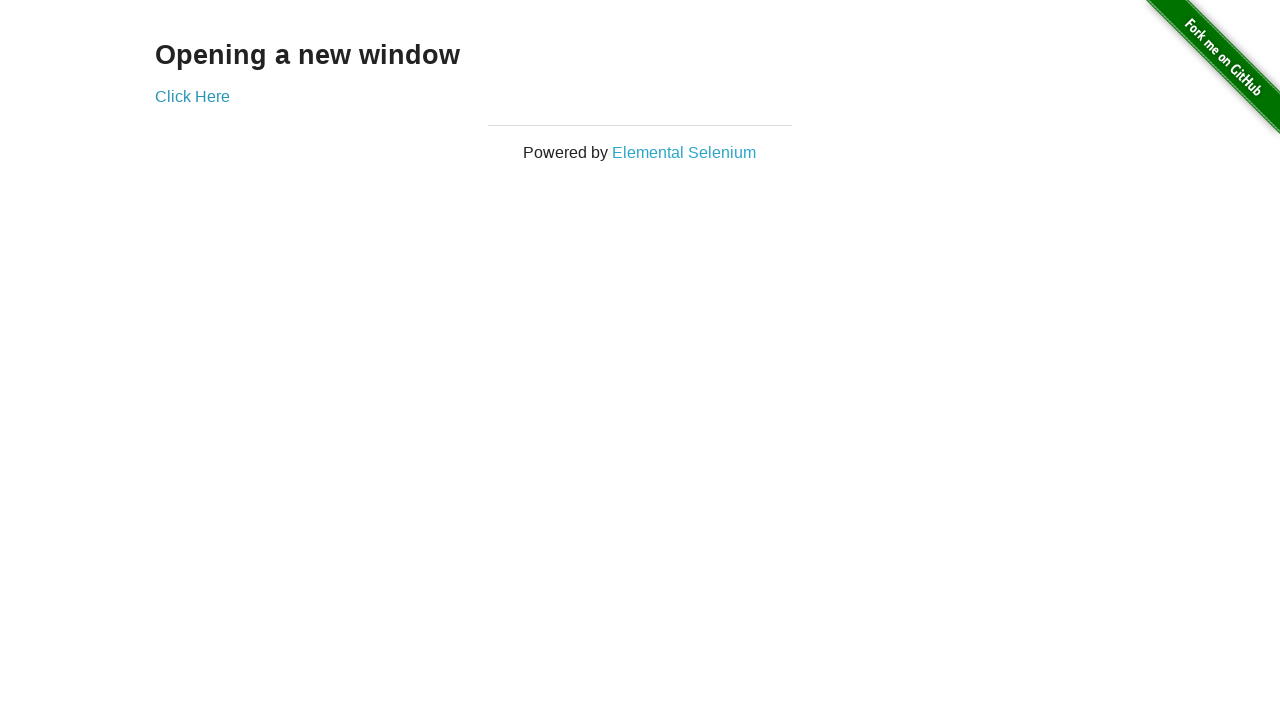

New window opened and reference obtained
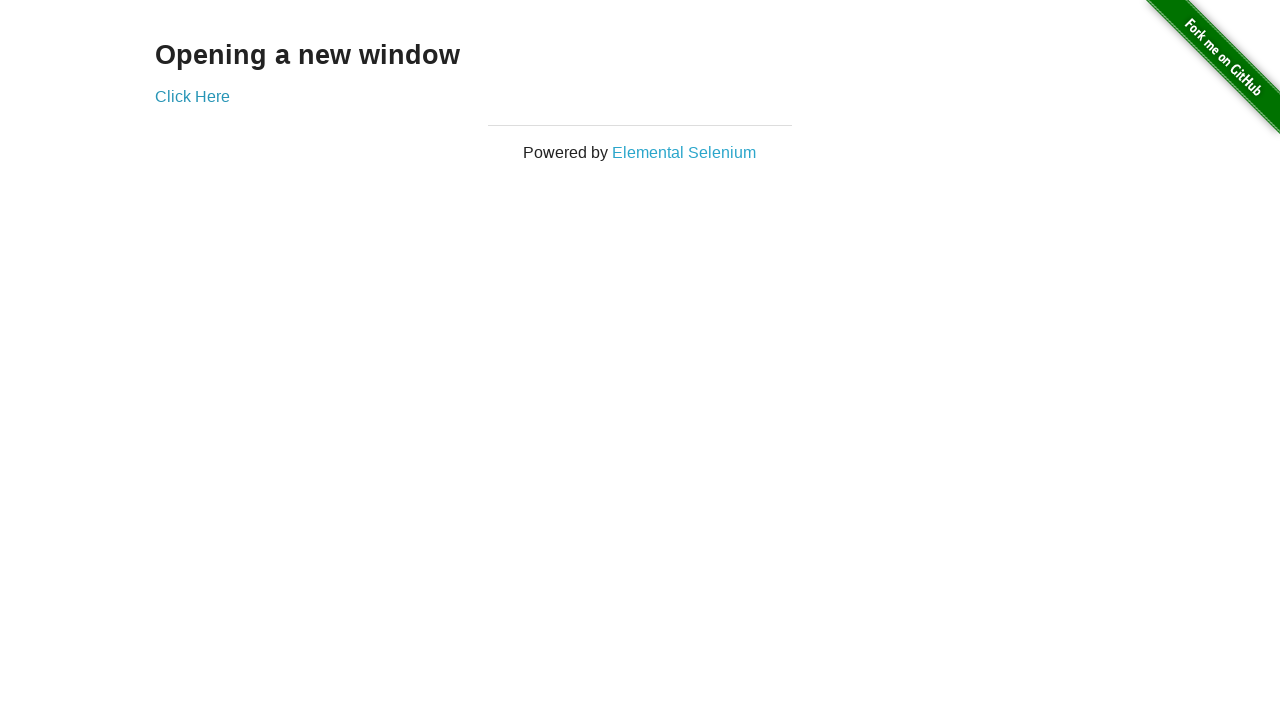

Verified content loaded in new window
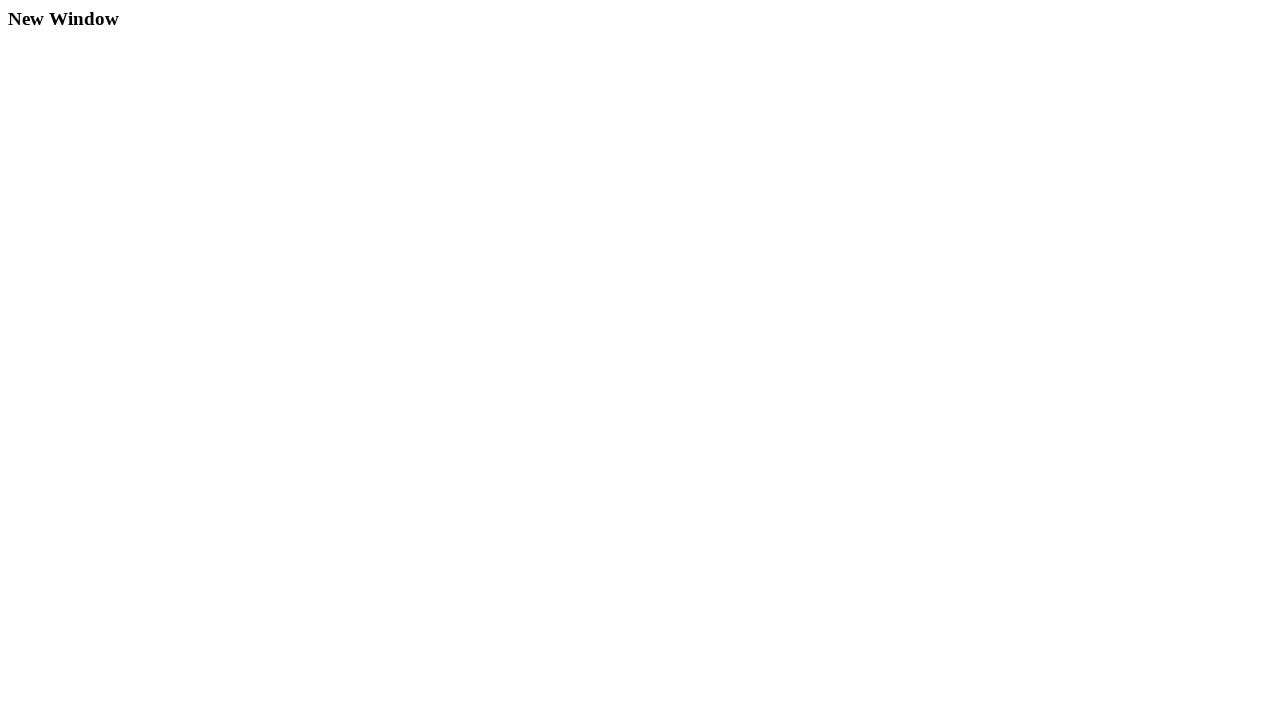

Closed the new window
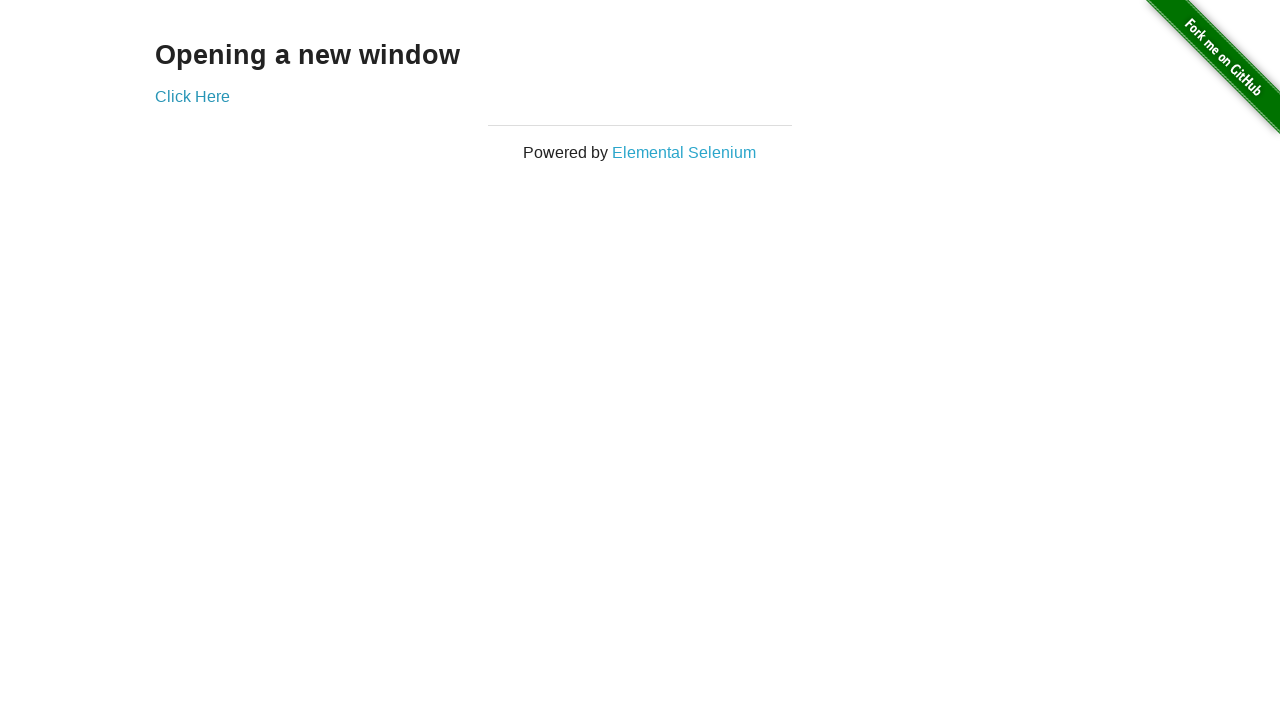

Verified original page still has expected content
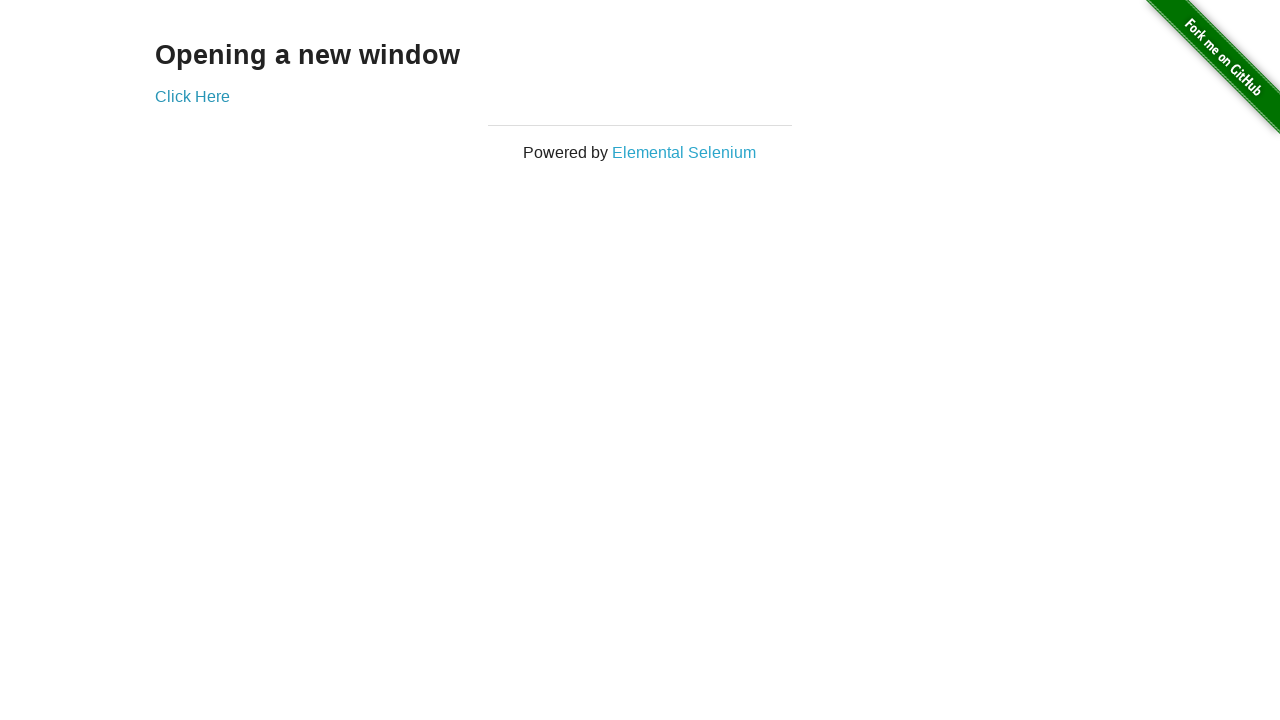

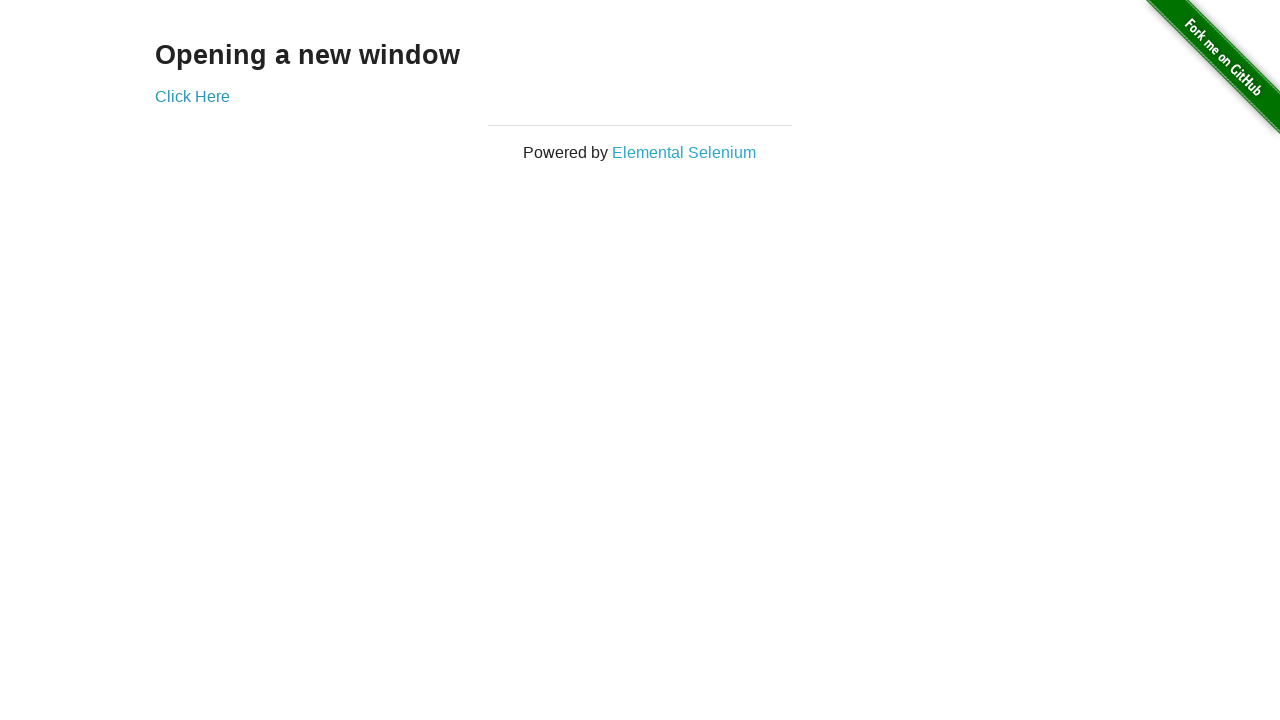